Tests dropdown functionality by locating the dropdown element and verifying its options are accessible

Starting URL: https://the-internet.herokuapp.com/dropdown

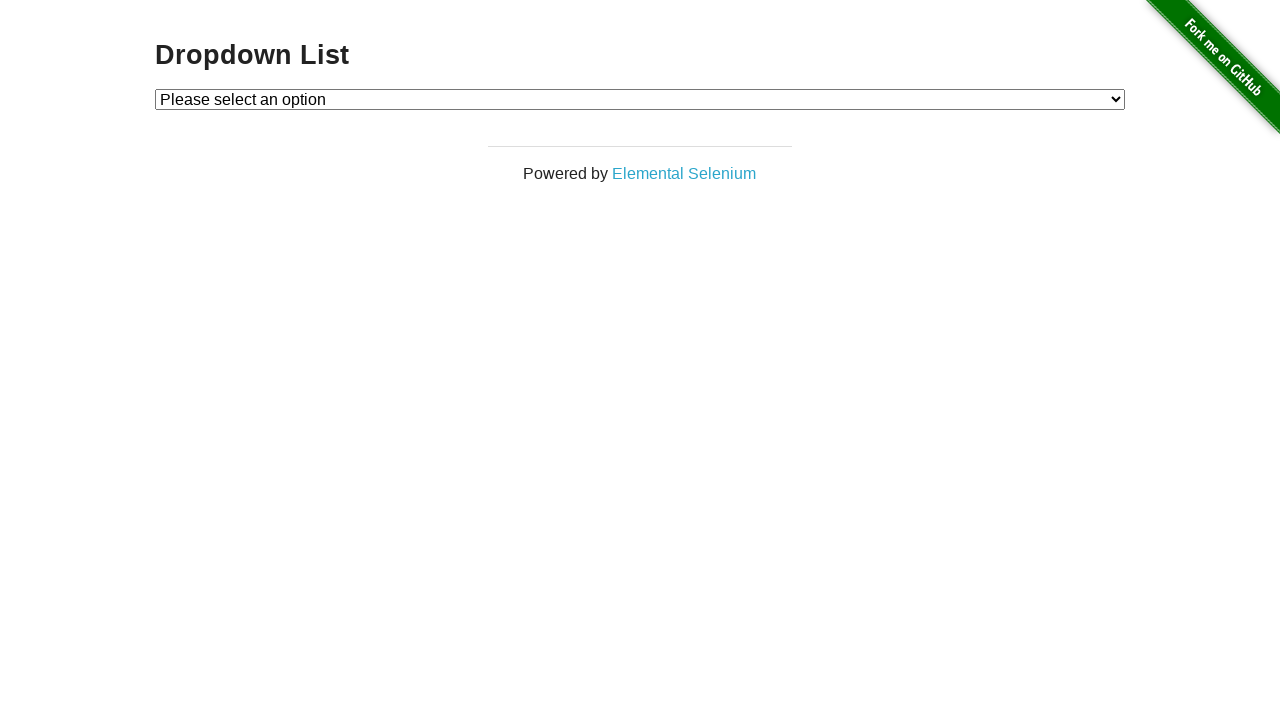

Waited for dropdown element to be visible
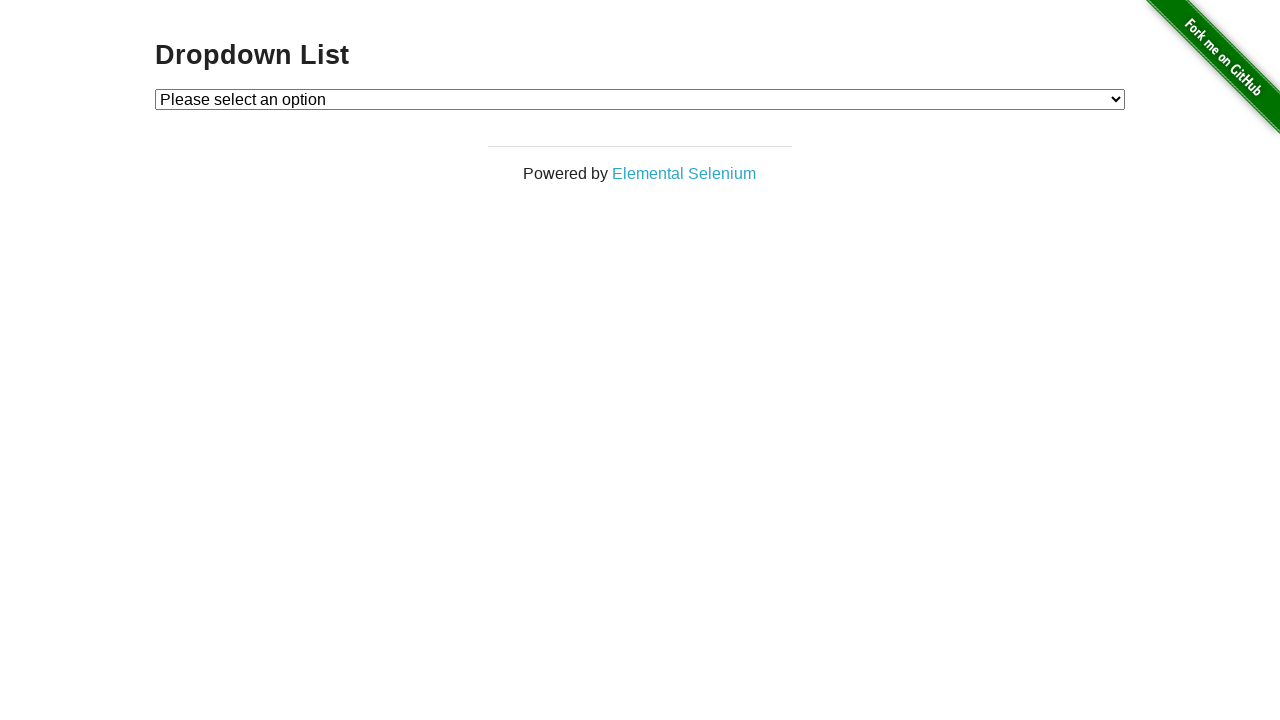

Located dropdown element
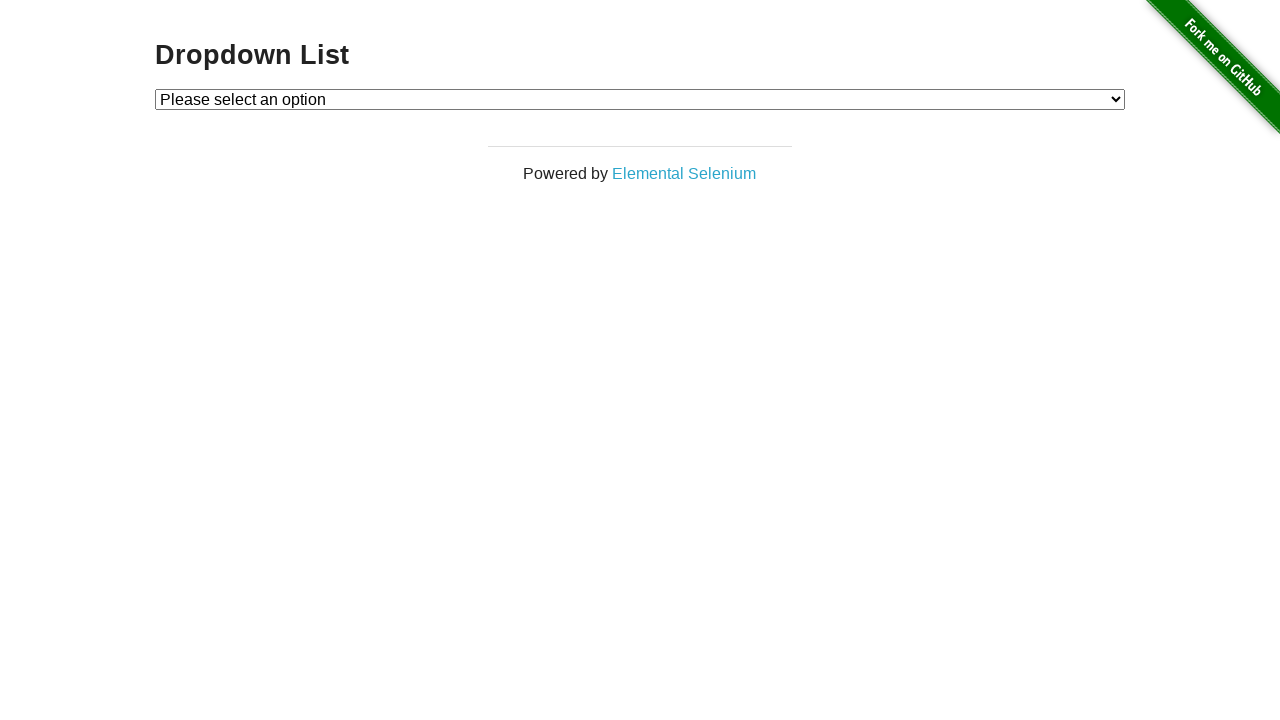

Selected first option (value '1') from dropdown on #dropdown
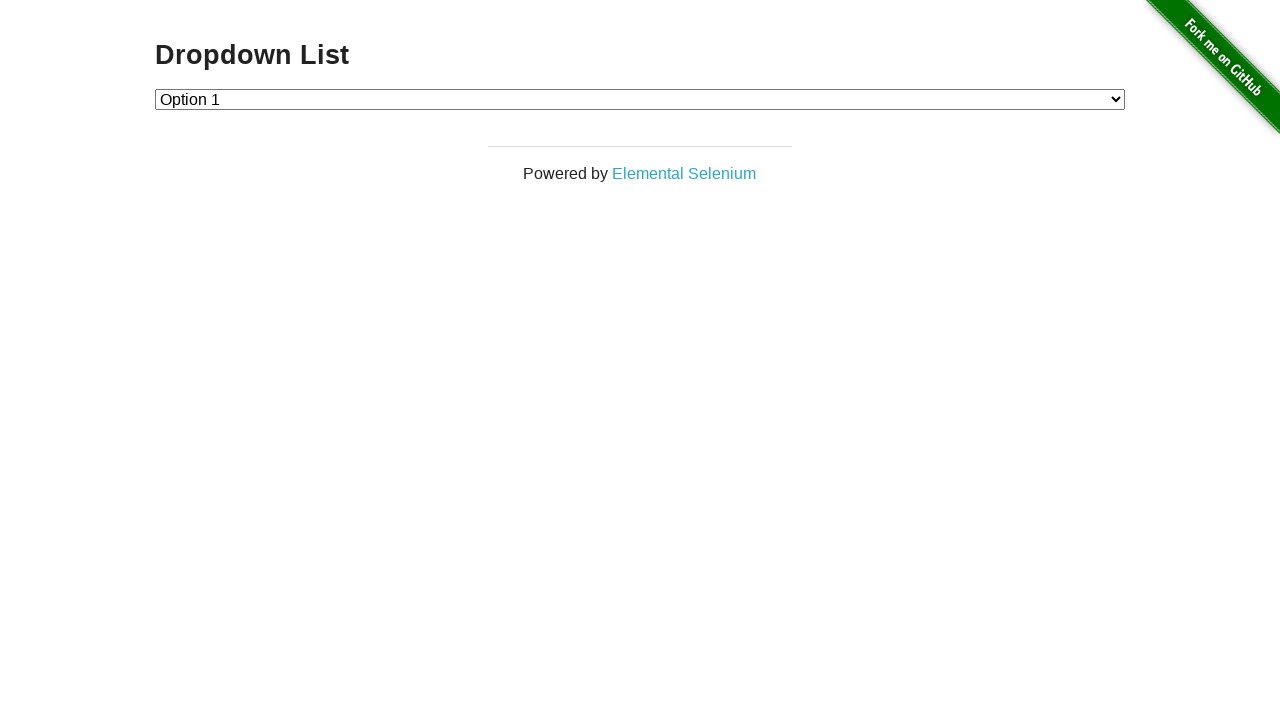

Selected second option (value '2') from dropdown on #dropdown
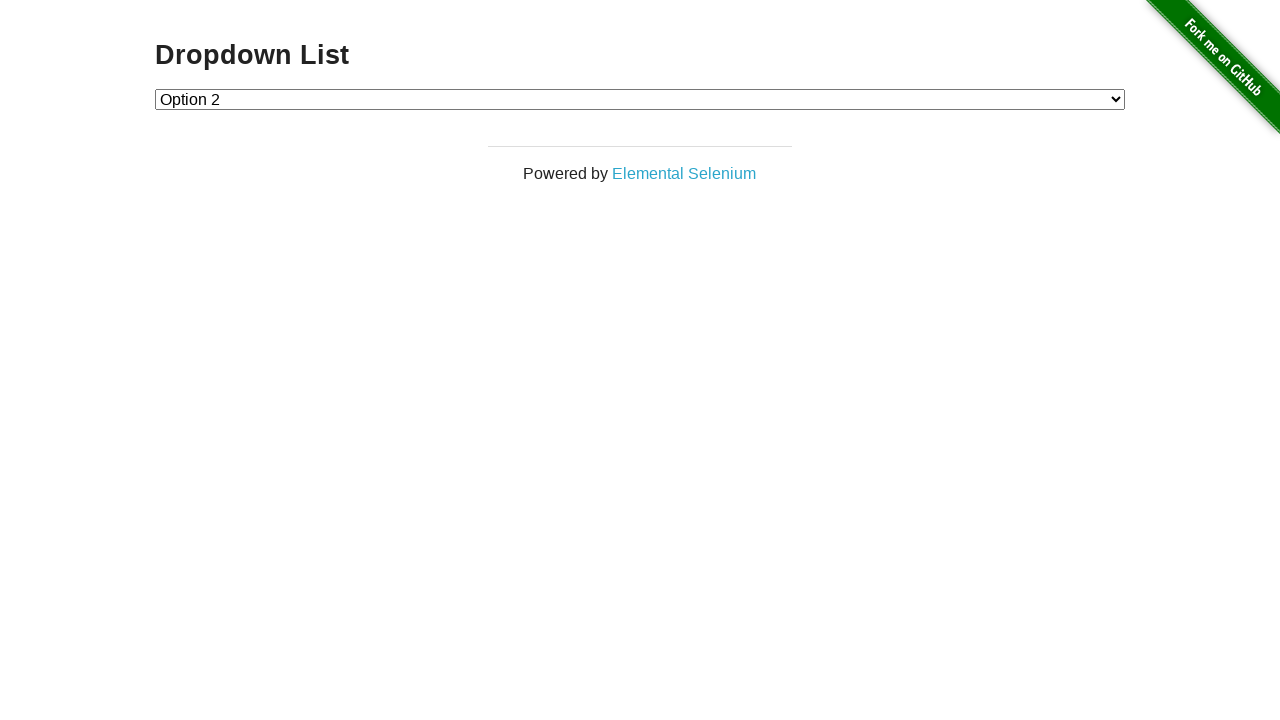

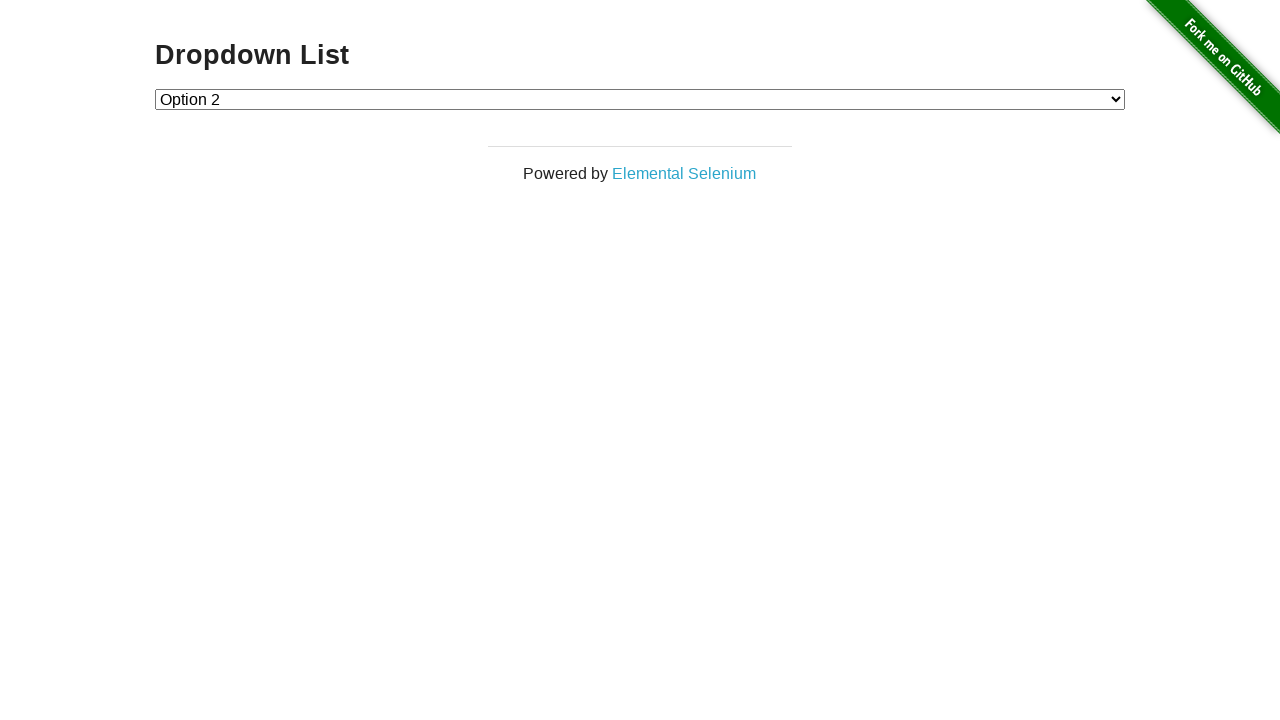